Tests that the contact form fields on the Conventional Aerification page can be filled out with first name, last name, email, and message.

Starting URL: https://www.andreandson.com

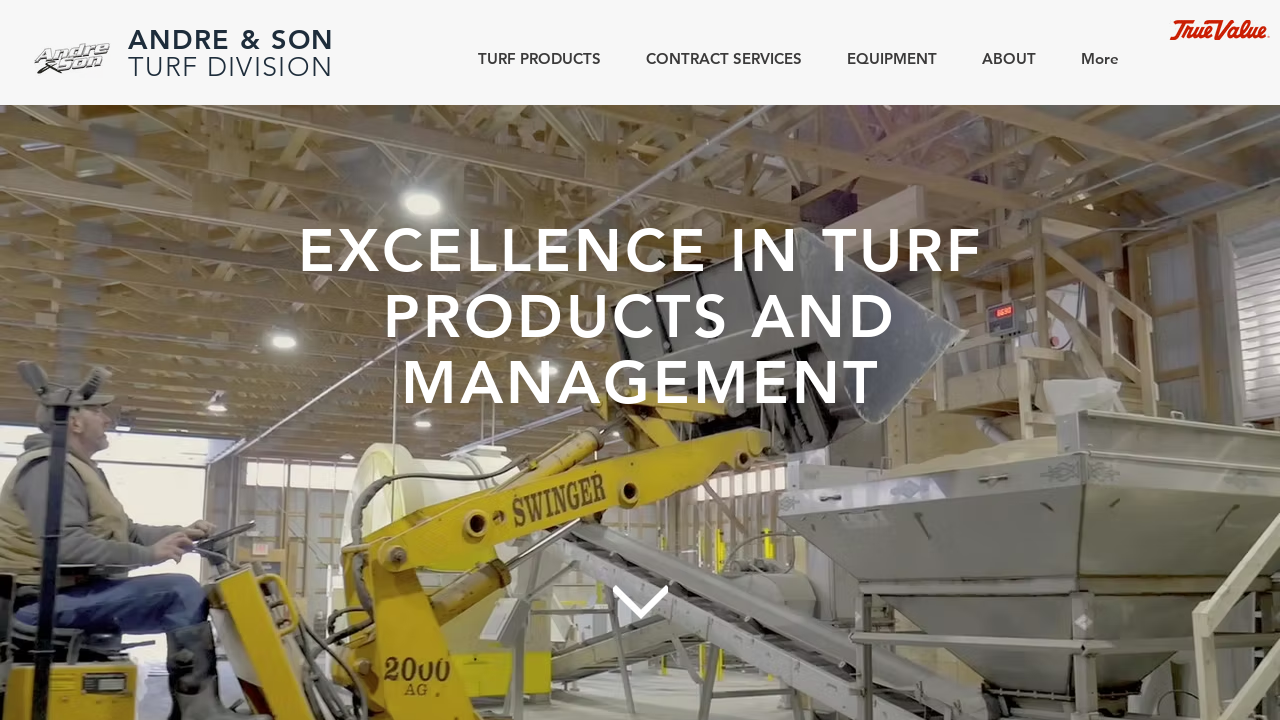

Hovered over CONTRACT SERVICES menu at (716, 58) on internal:role=link[name="CONTRACT SERVICES"i] >> nth=0
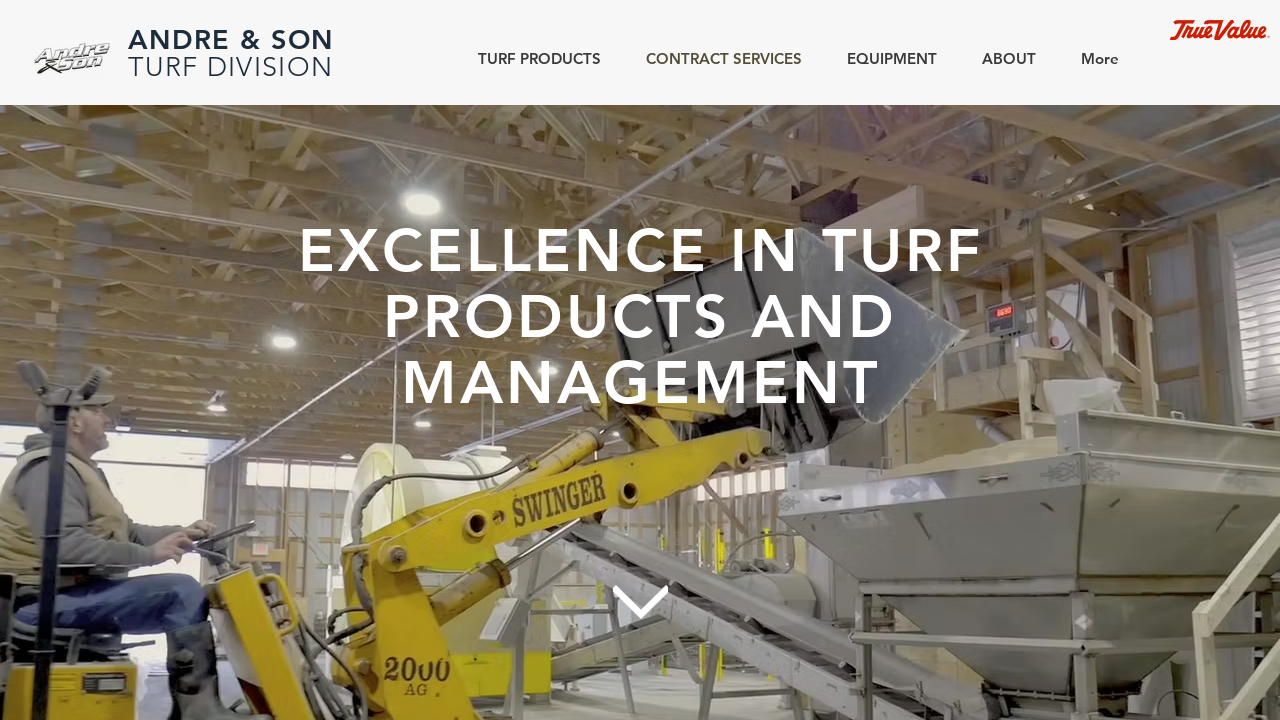

Clicked CONVENTIONAL AERIFICATION link at (684, 99) on internal:role=link[name="CONVENTIONAL AERIFICIATION"i]
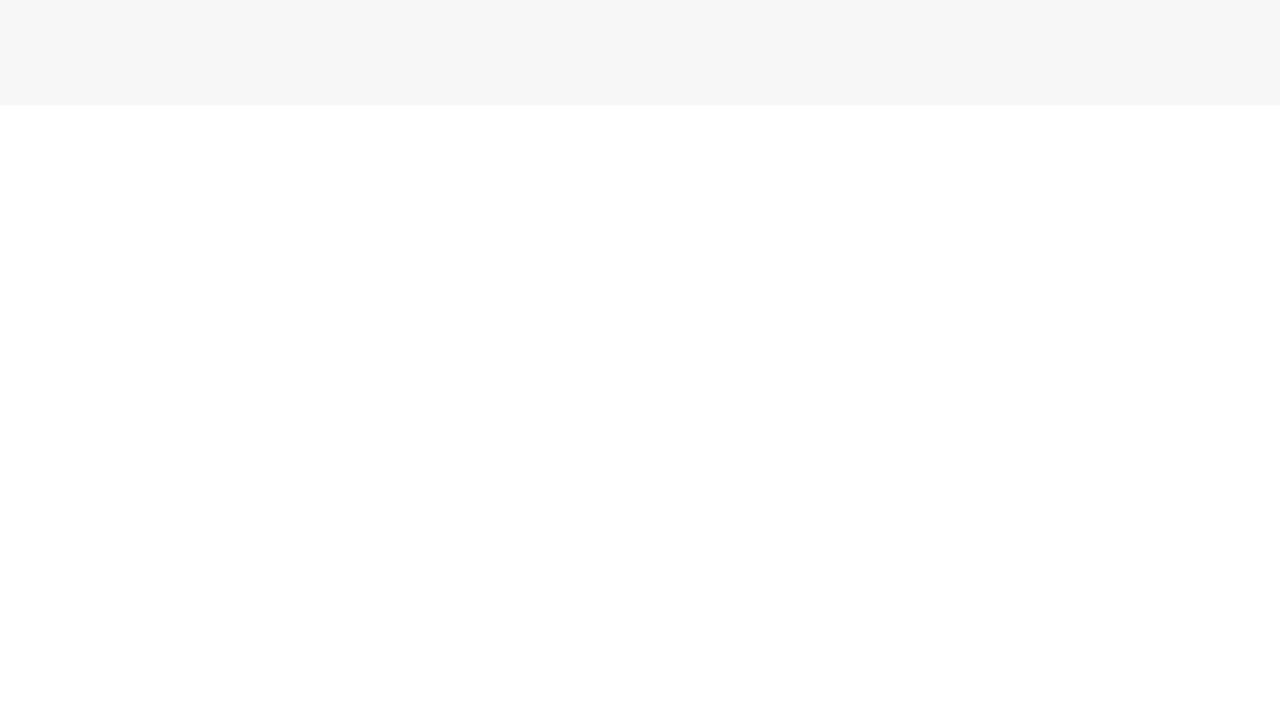

Clicked on First Name field at (838, 412) on internal:label="First Name"i
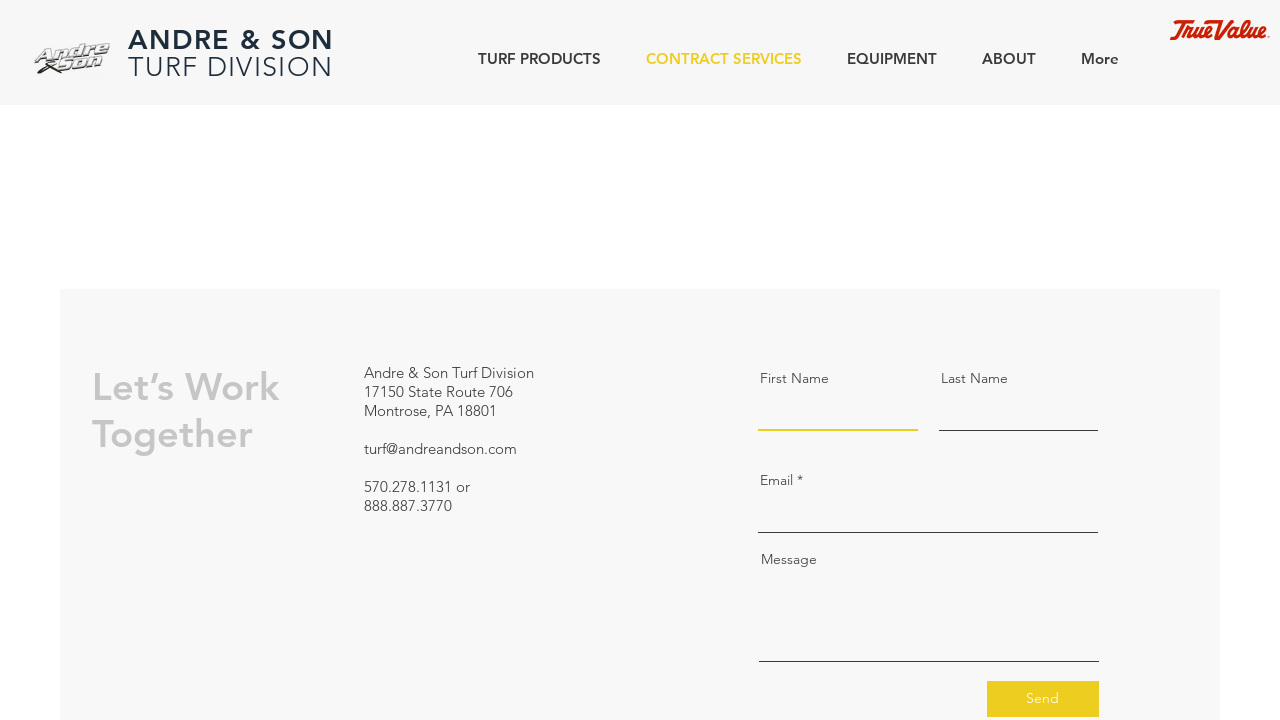

Filled First Name field with 'Ignacio' on internal:label="First Name"i
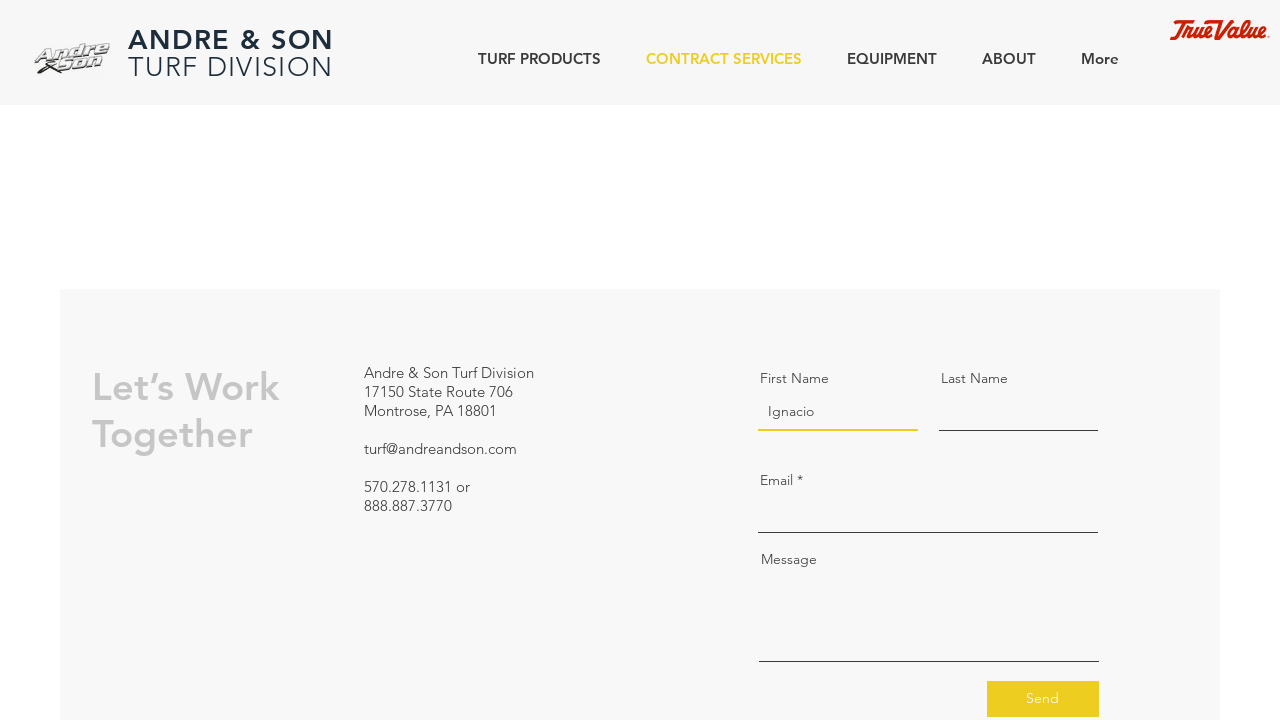

Clicked on Last Name field at (1018, 412) on internal:label="Last Name"i
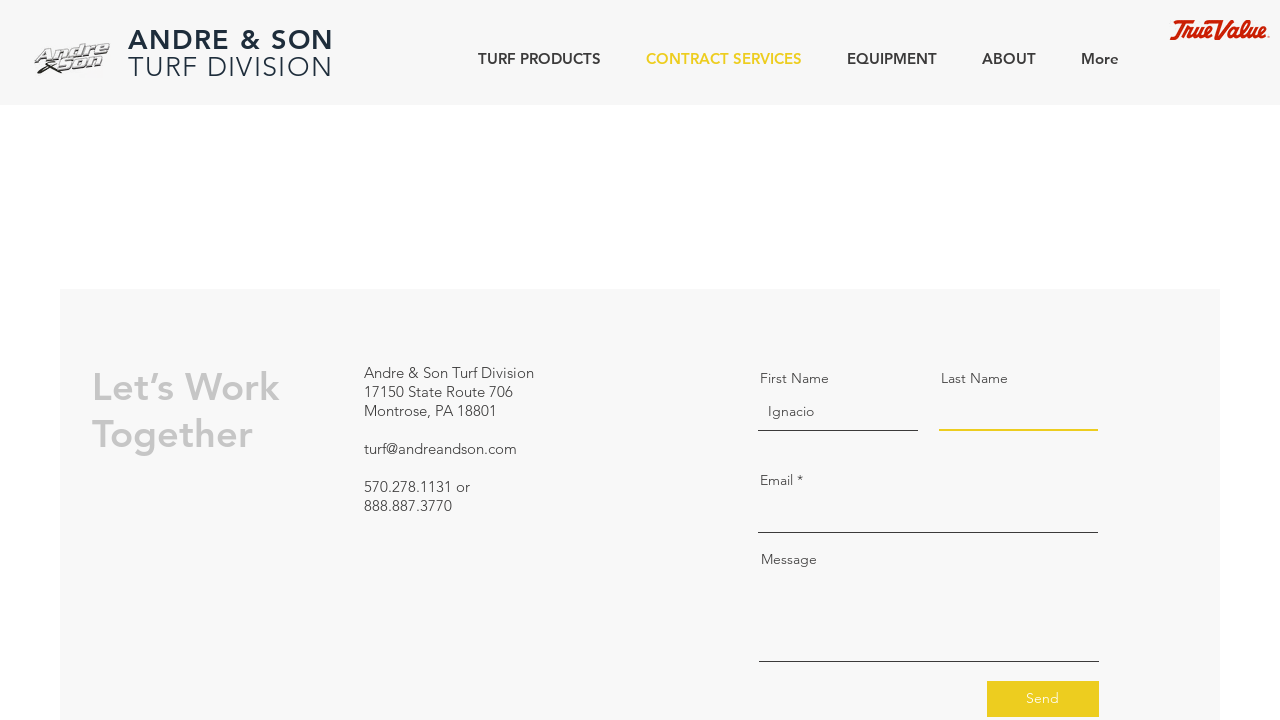

Filled Last Name field with 'Robles' on internal:label="Last Name"i
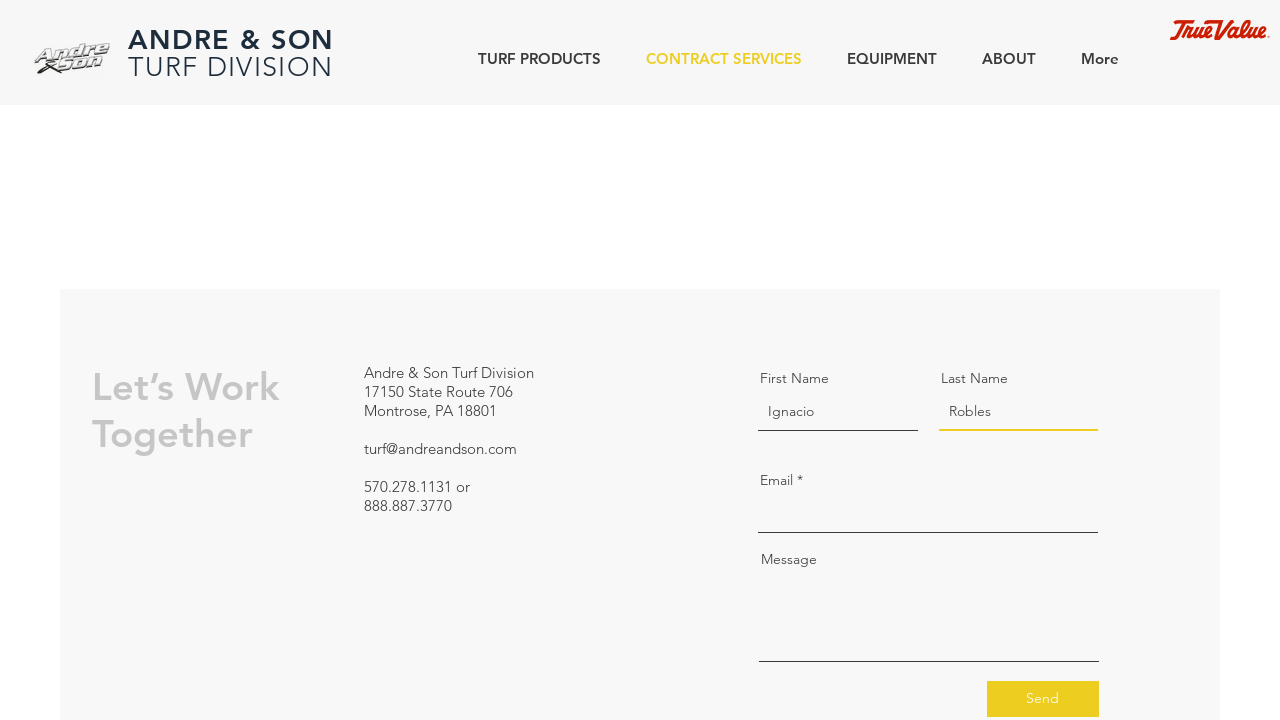

Clicked on Email field at (928, 514) on internal:label="Email"i
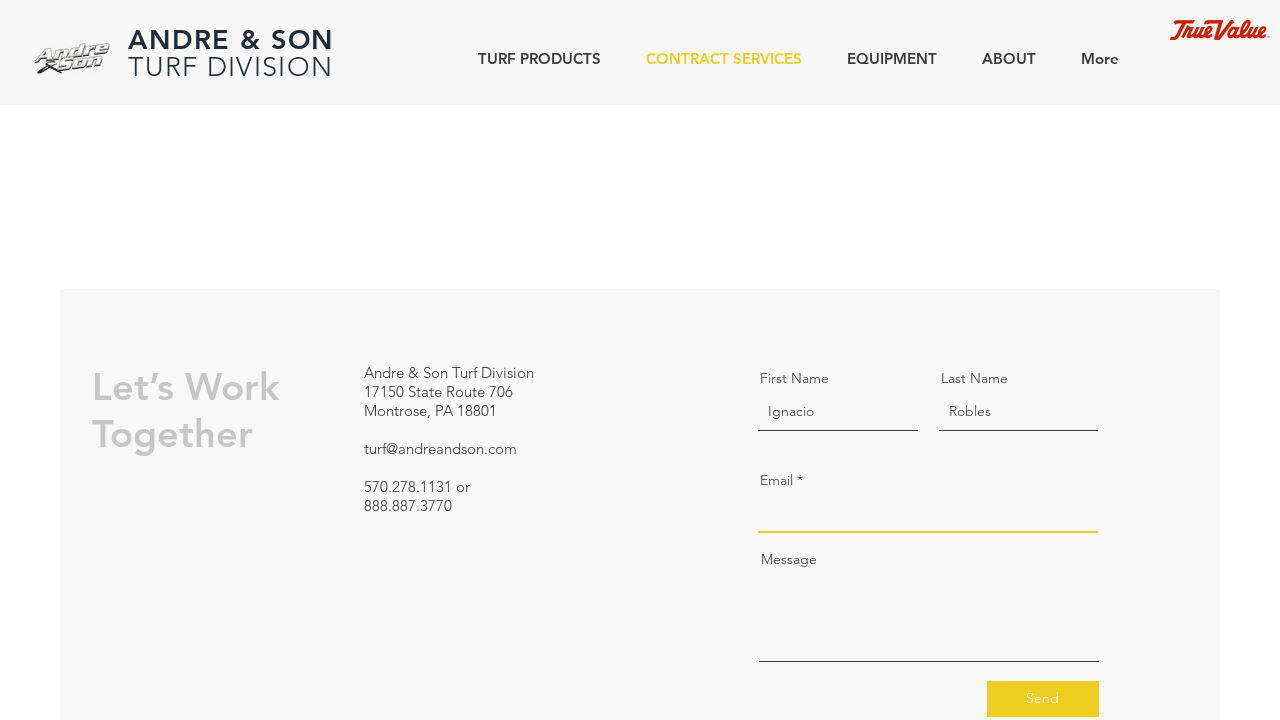

Filled Email field with 'ignacio@gmail.com' on internal:label="Email"i
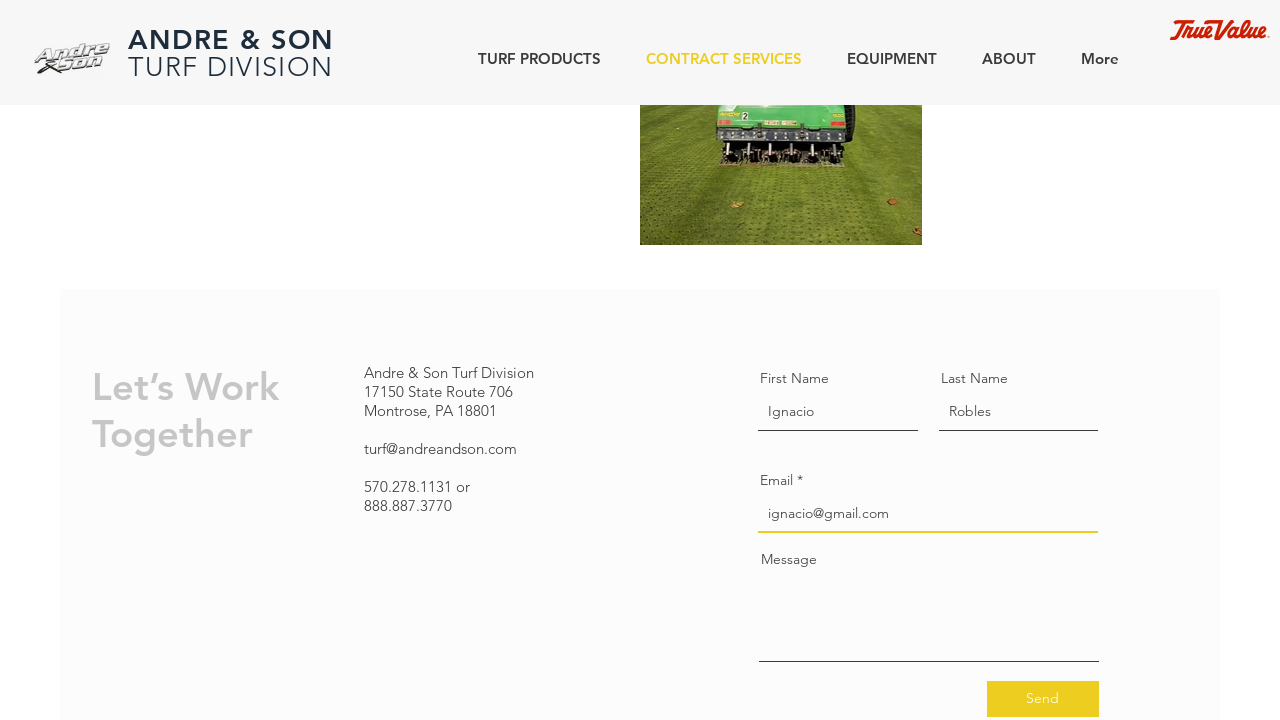

Clicked on Message field at (929, 618) on internal:label="Message"i
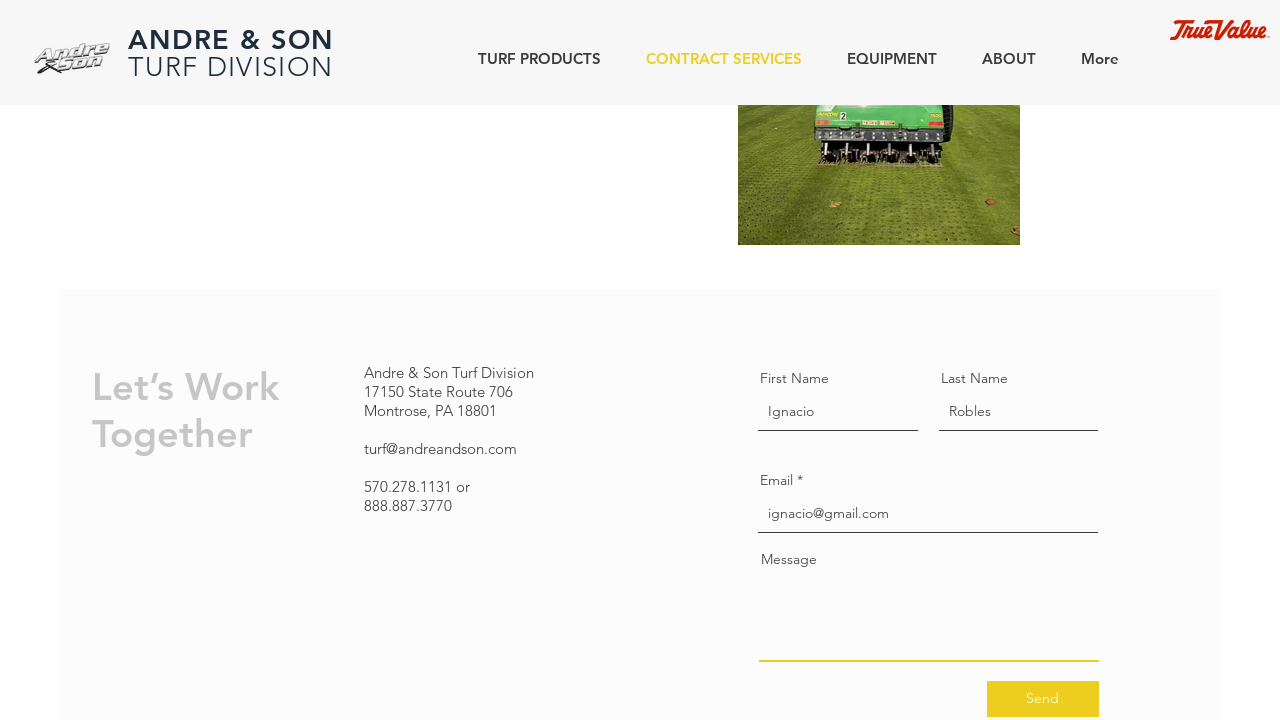

Filled Message field with 'This is a test message.' on internal:label="Message"i
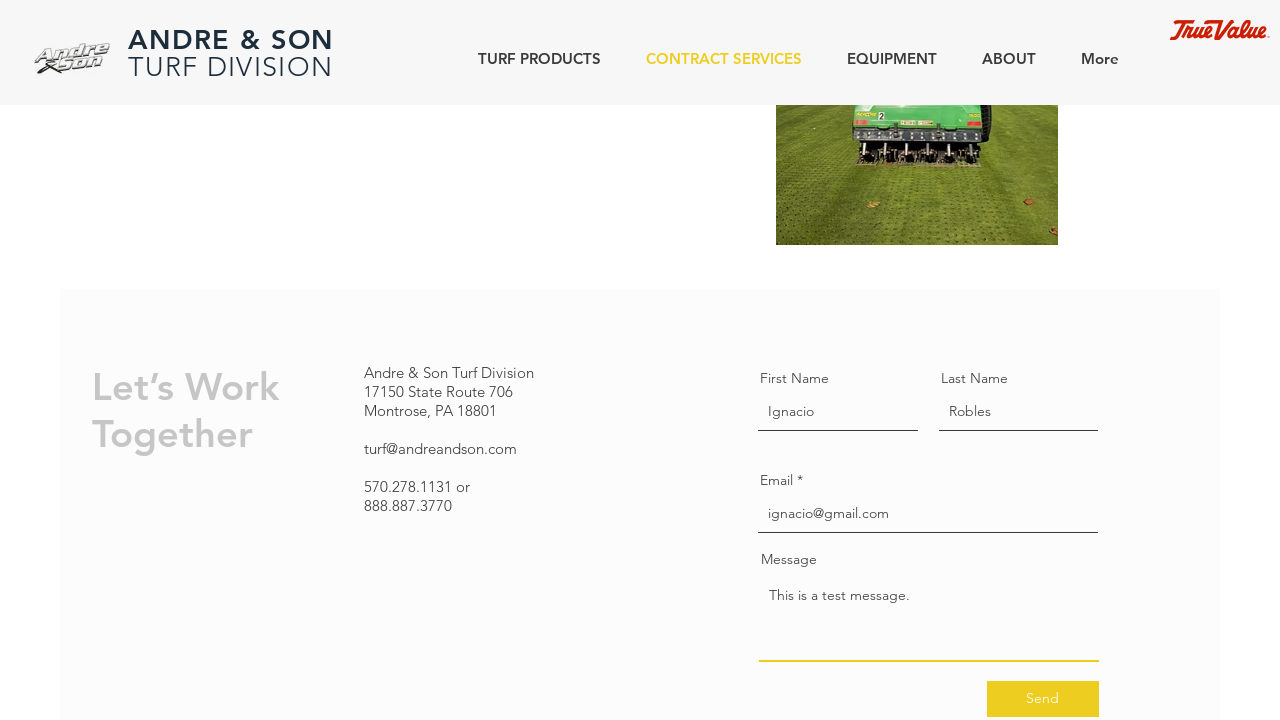

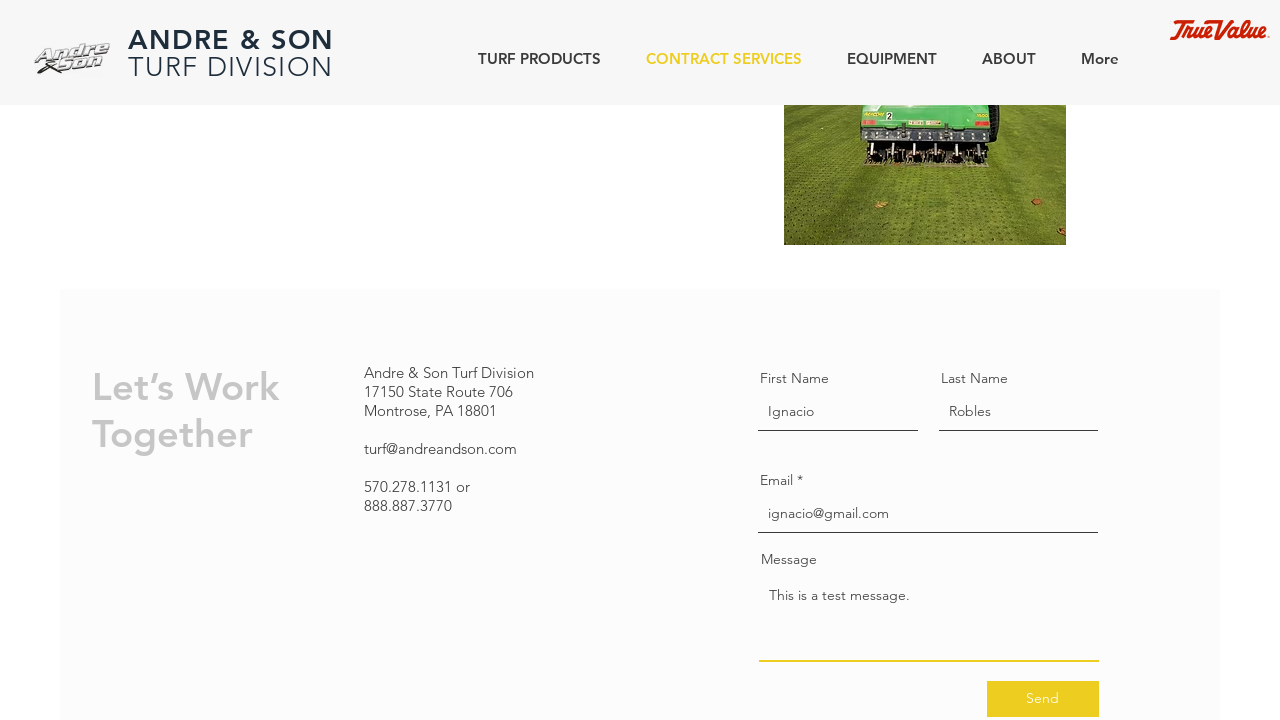